Navigates to Tata Motors products page and scrolls down the page using JavaScript execution to demonstrate scrolling functionality.

Starting URL: https://www.tatamotors.com/products/

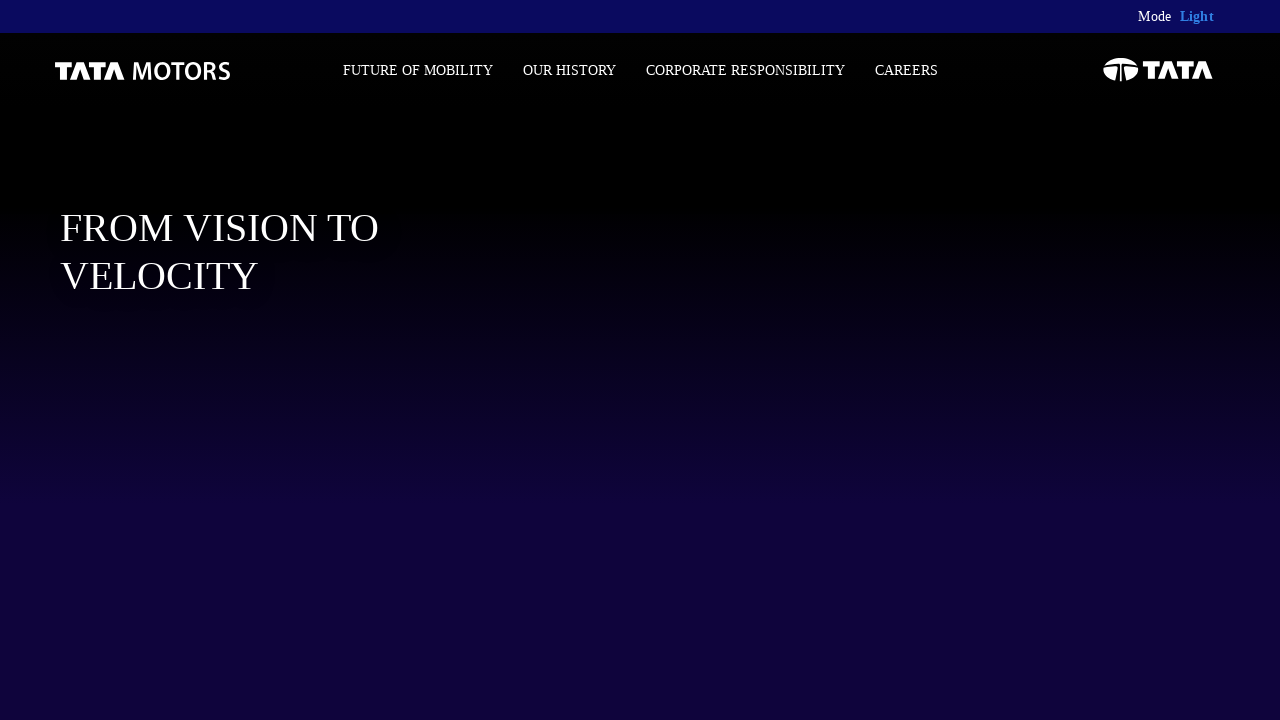

Scrolled down the page by 1000 pixels using JavaScript execution
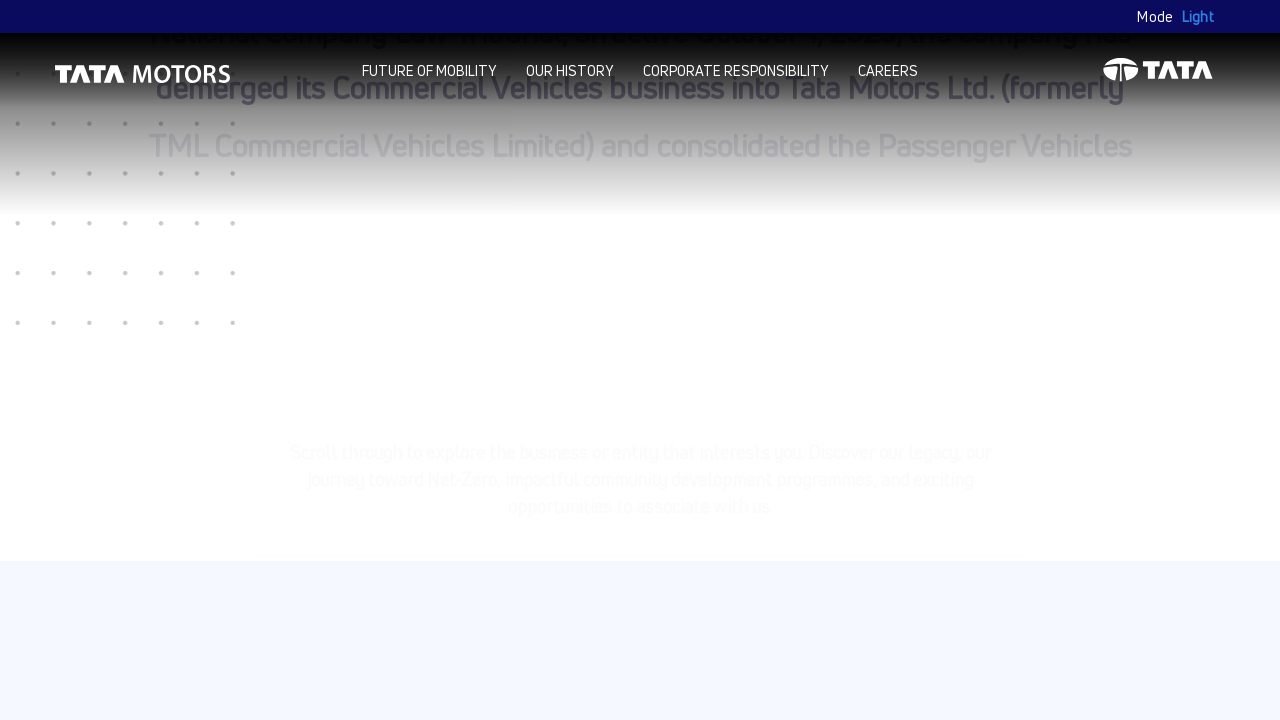

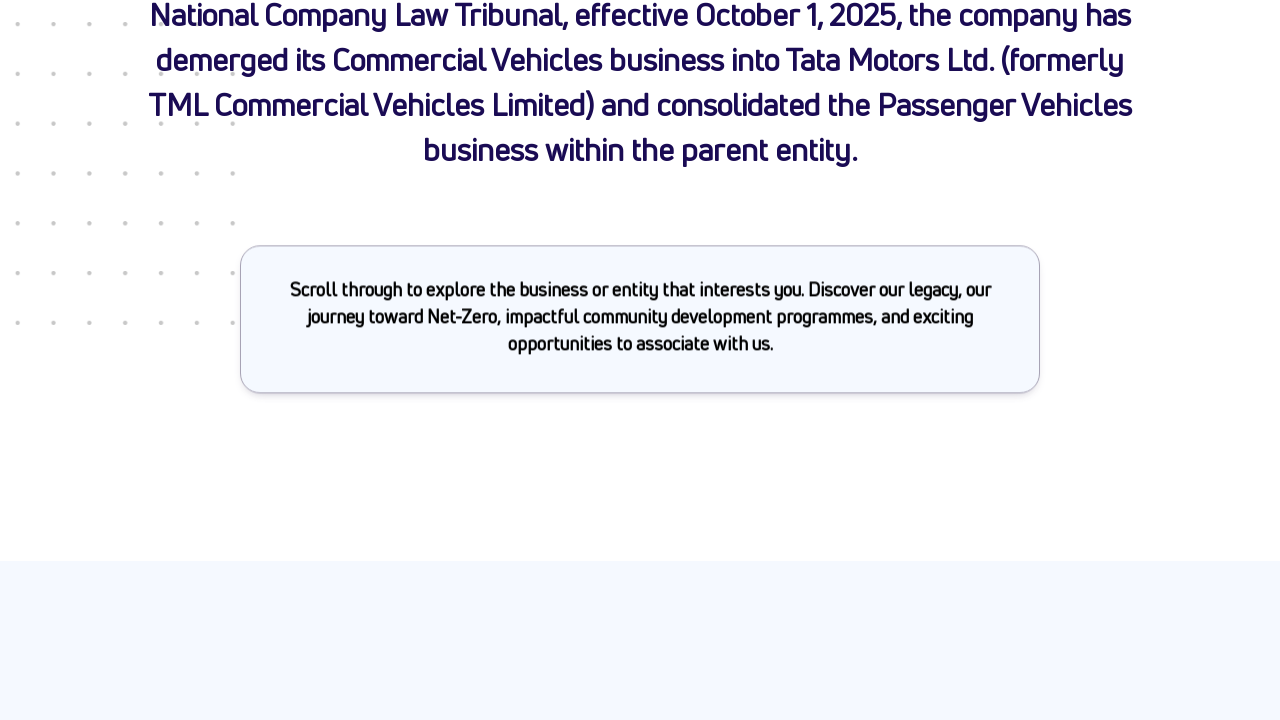